Tests window handling by clicking a link that opens a new window and verifying the title of both windows

Starting URL: https://testcenter.techproeducation.com/index.php?page=multiple-windows

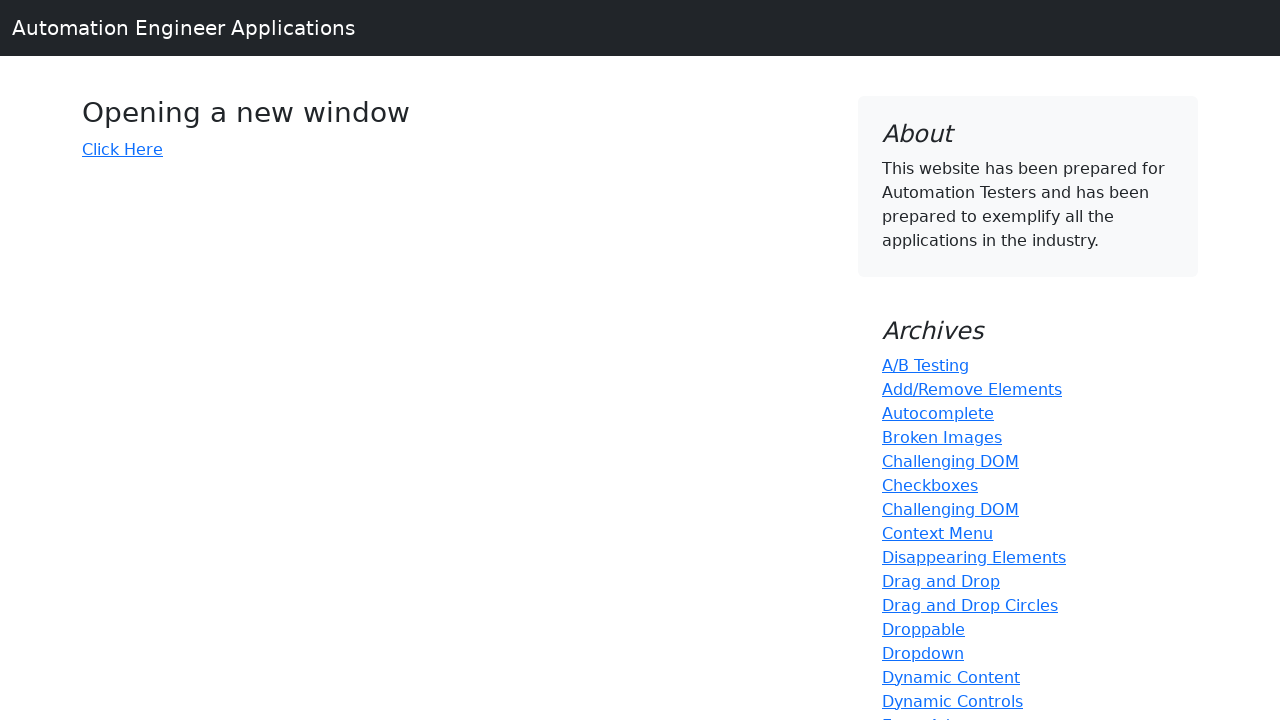

Verified initial page title is 'Windows'
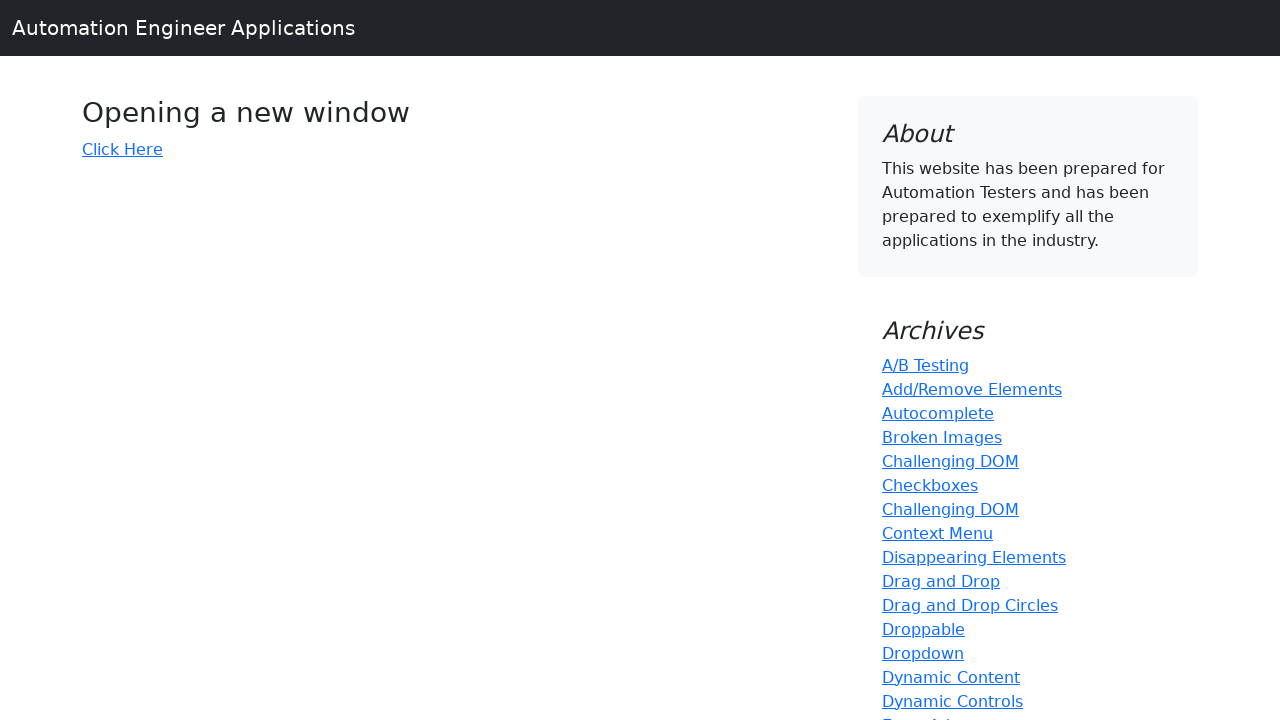

Clicked 'Click Here' link to open new window at (122, 149) on text=Click Here
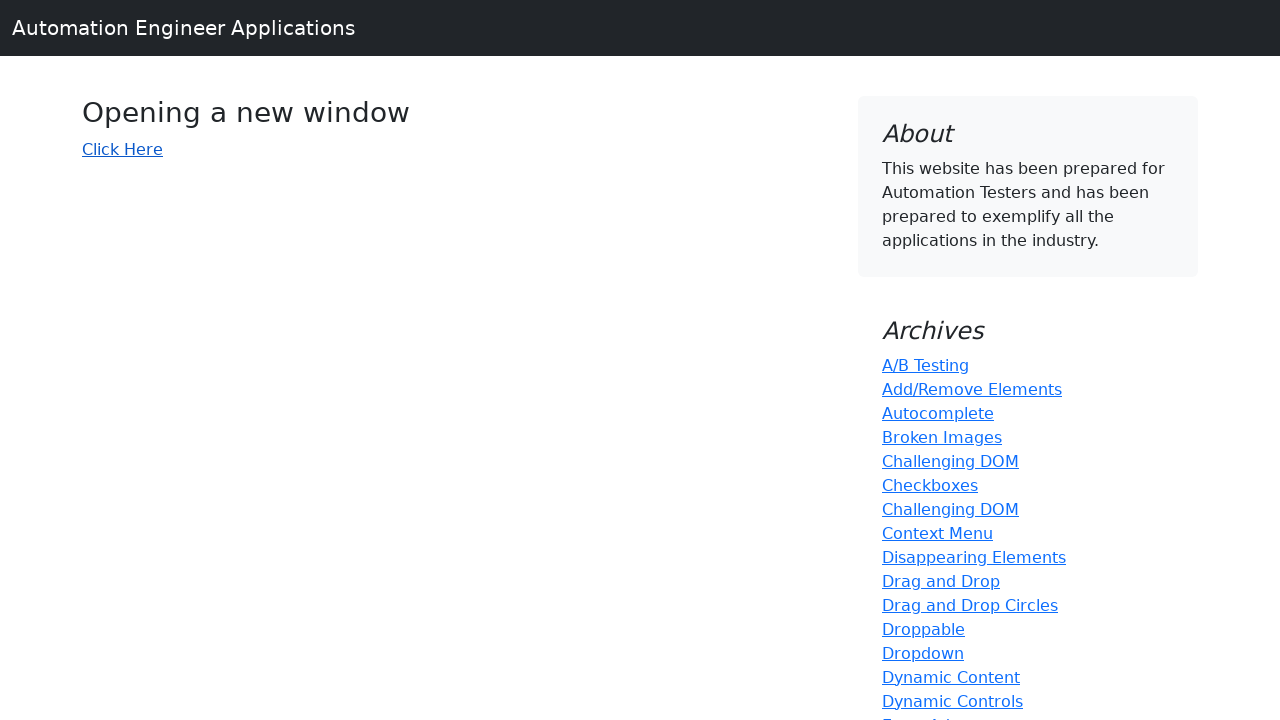

New window opened and captured
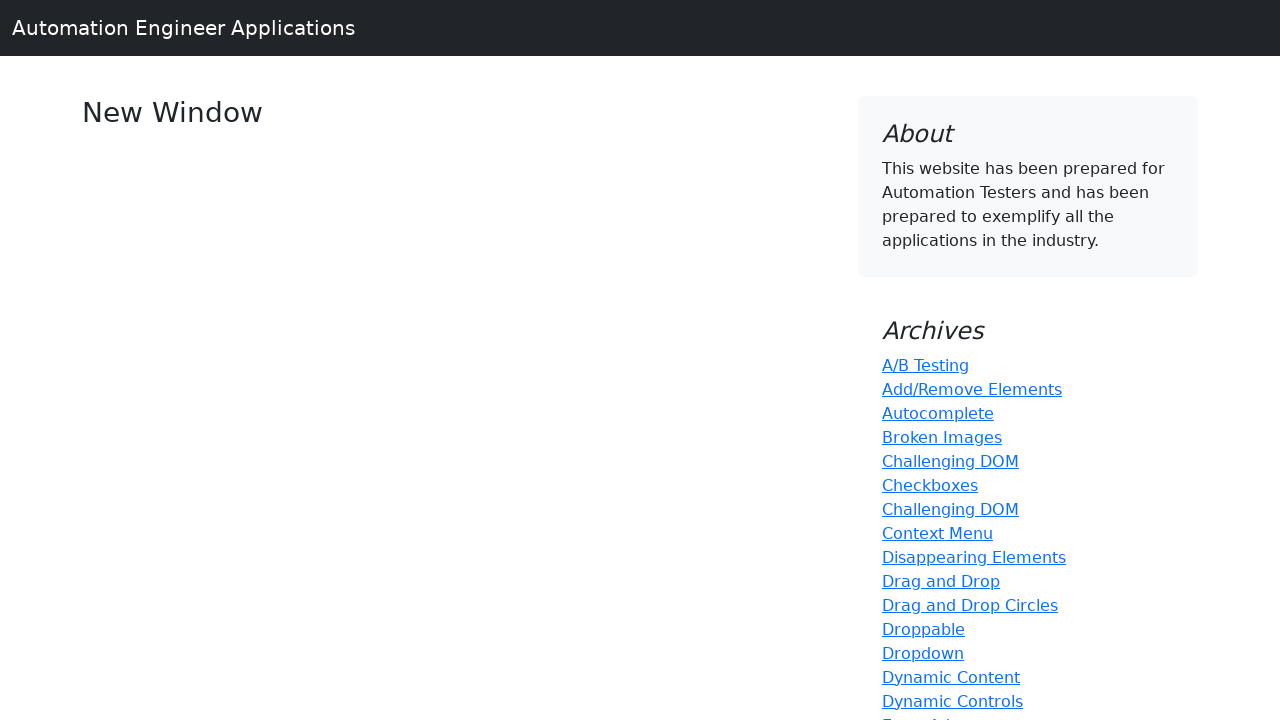

New window page load state completed
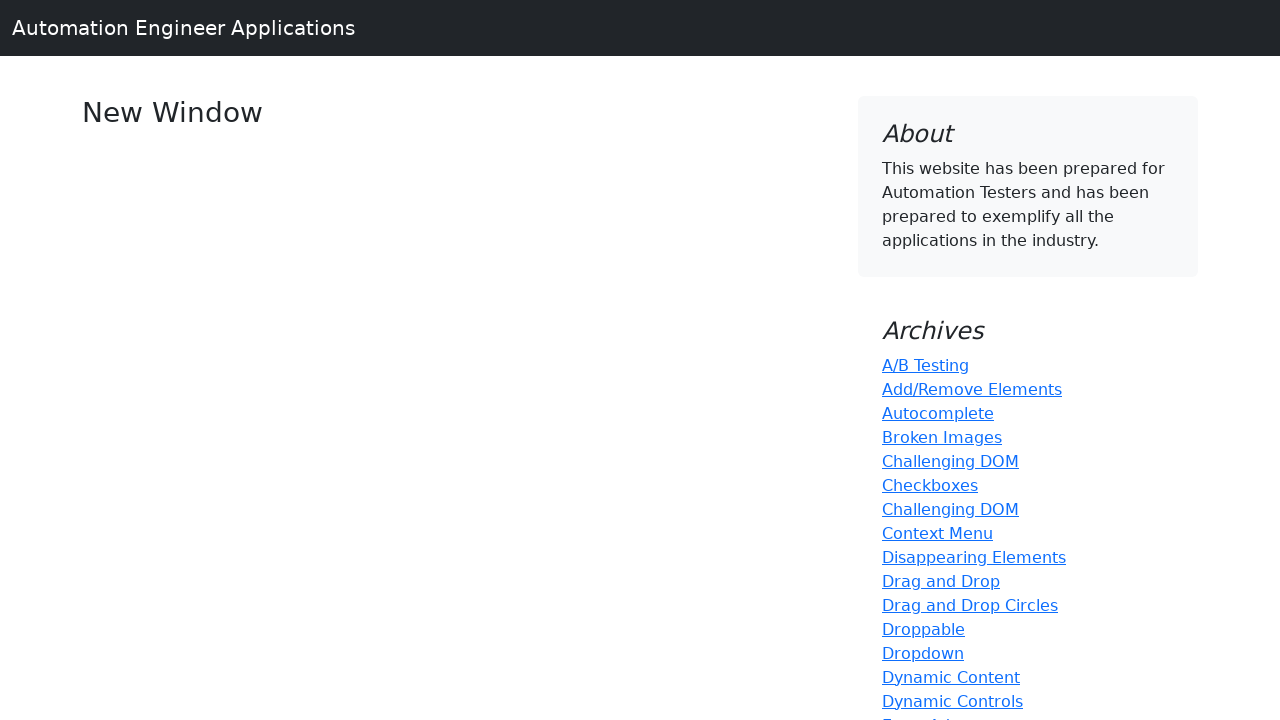

Verified new window title is 'New Window'
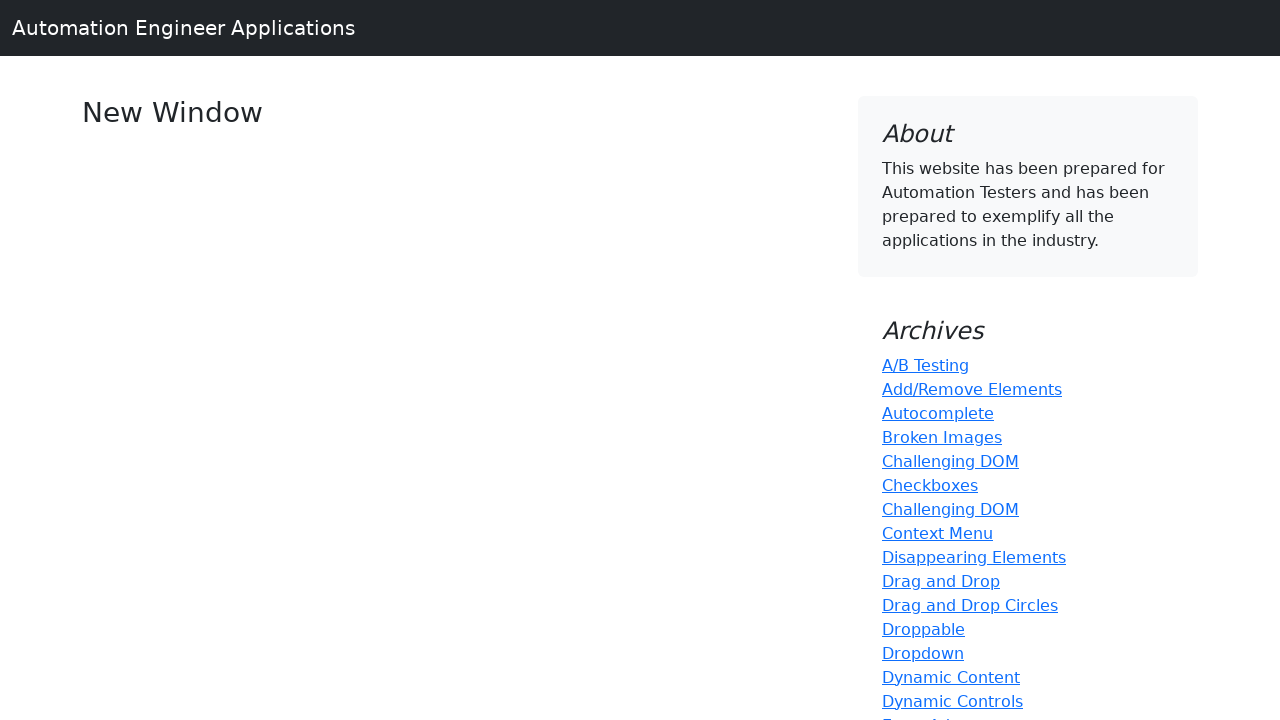

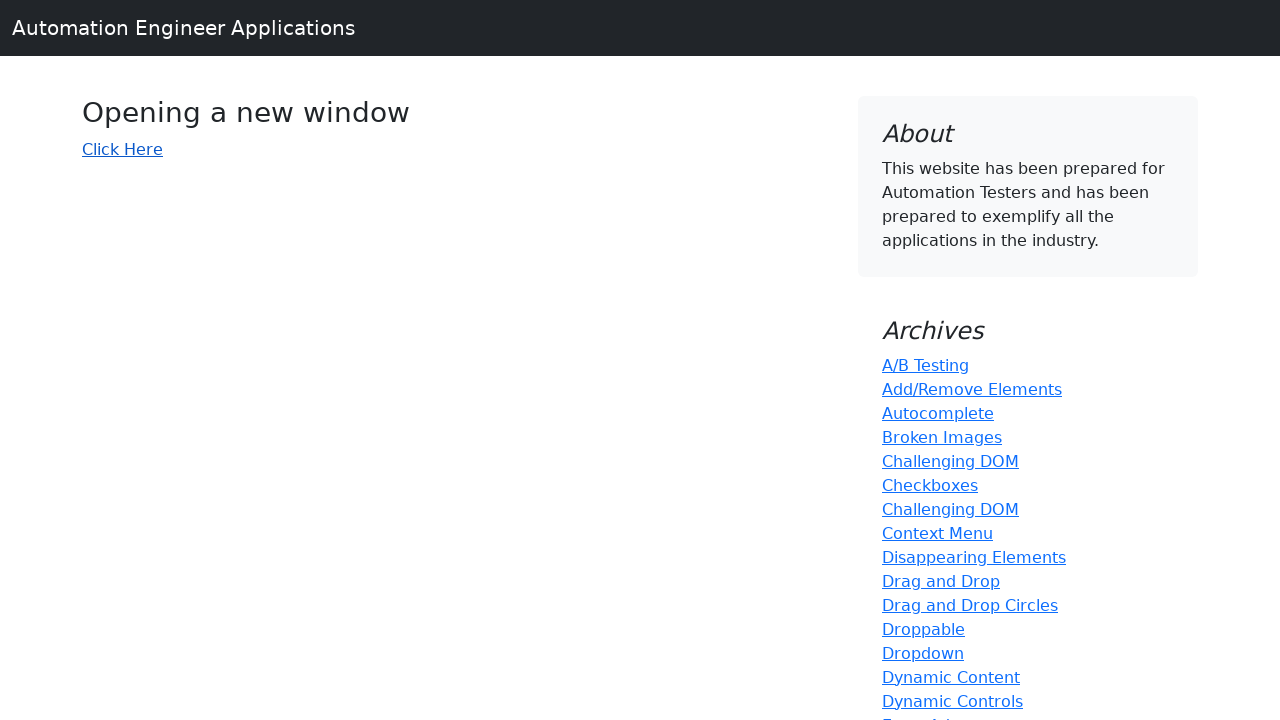